Tests adding and removing elements by clicking the Add Element button and then clicking the Delete button that appears

Starting URL: https://the-internet.herokuapp.com/add_remove_elements/

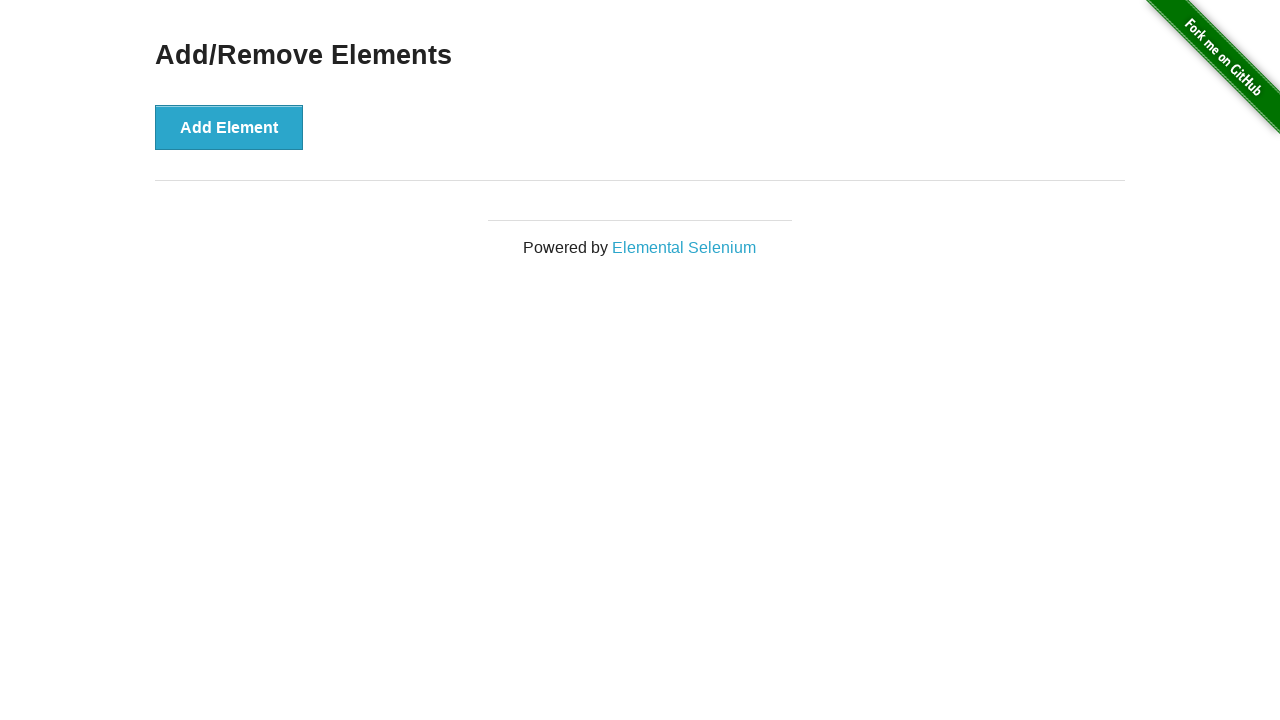

Clicked the 'Add Element' button to create a new element at (229, 127) on button:has-text('Add Element')
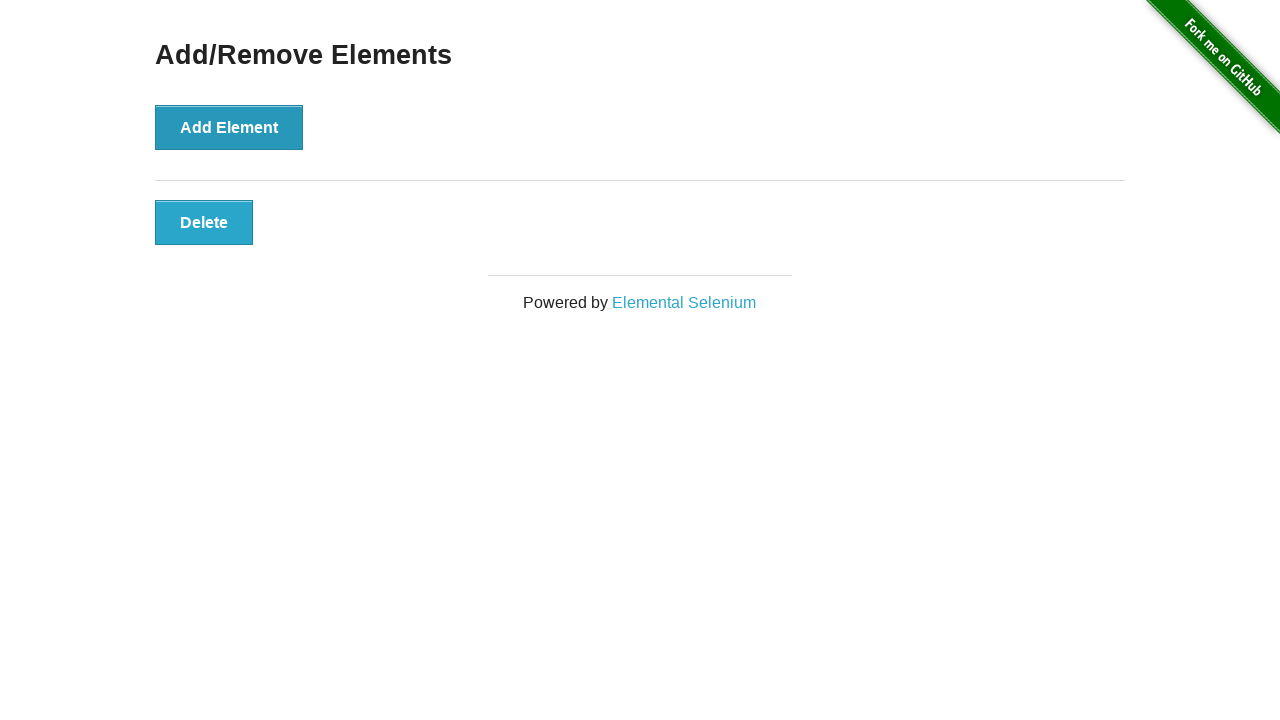

Delete button appeared after adding element
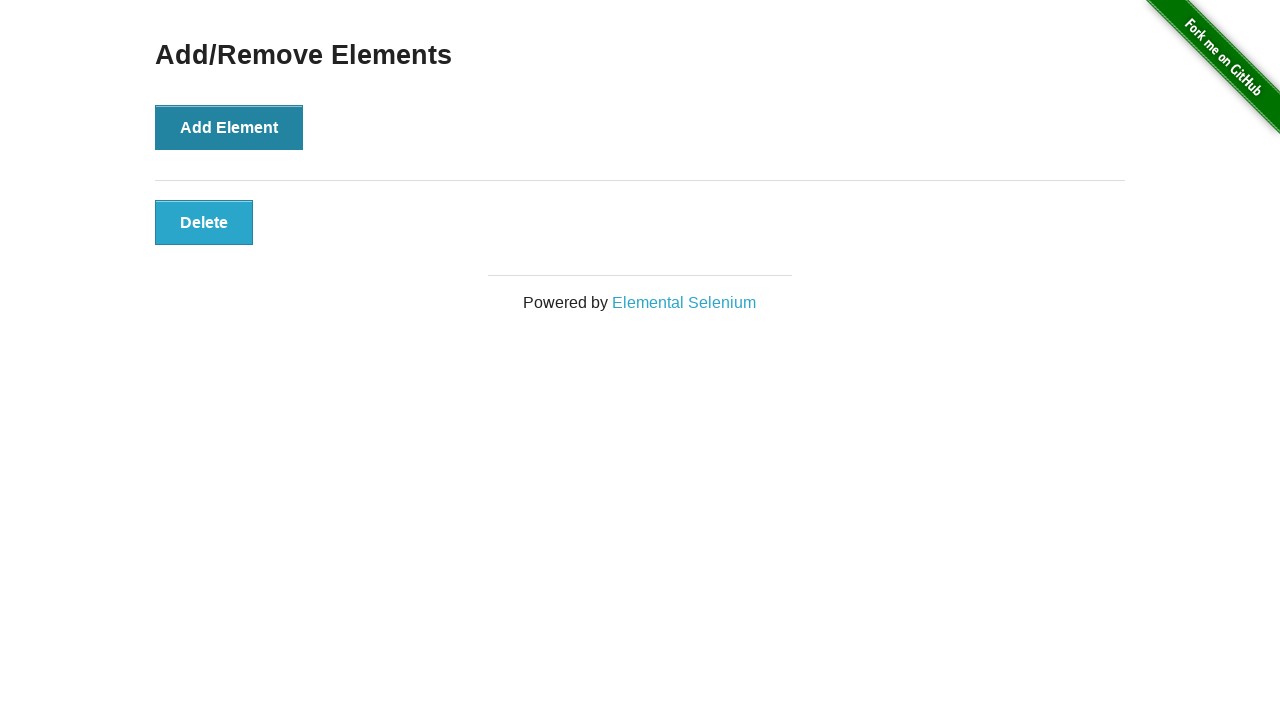

Clicked the Delete button to remove the element at (204, 222) on button:has-text('Delete')
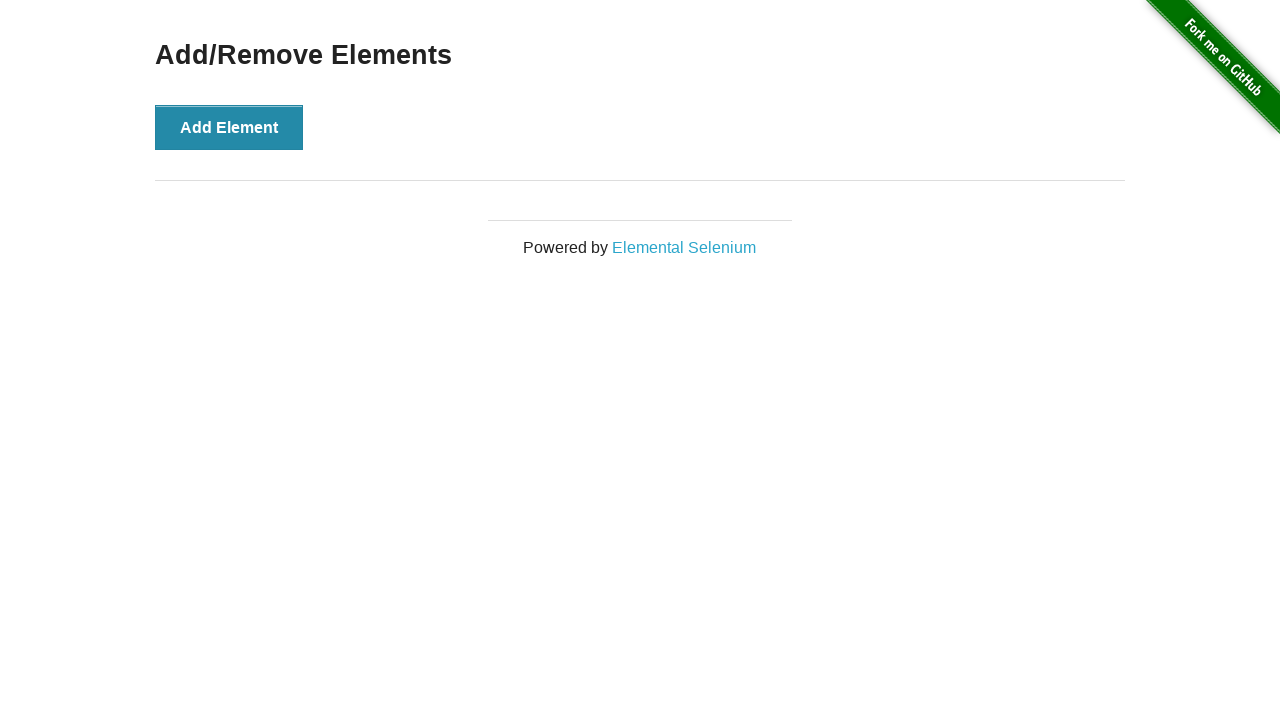

Verified the element was removed - Delete button is no longer visible
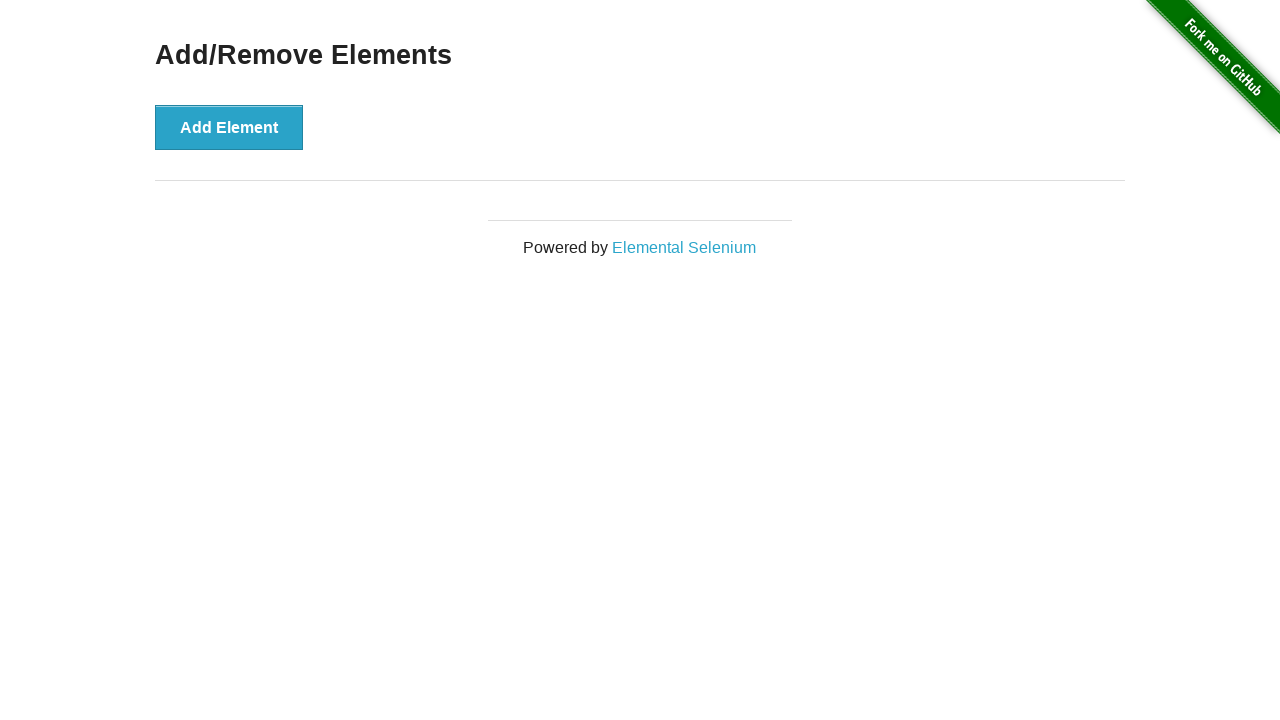

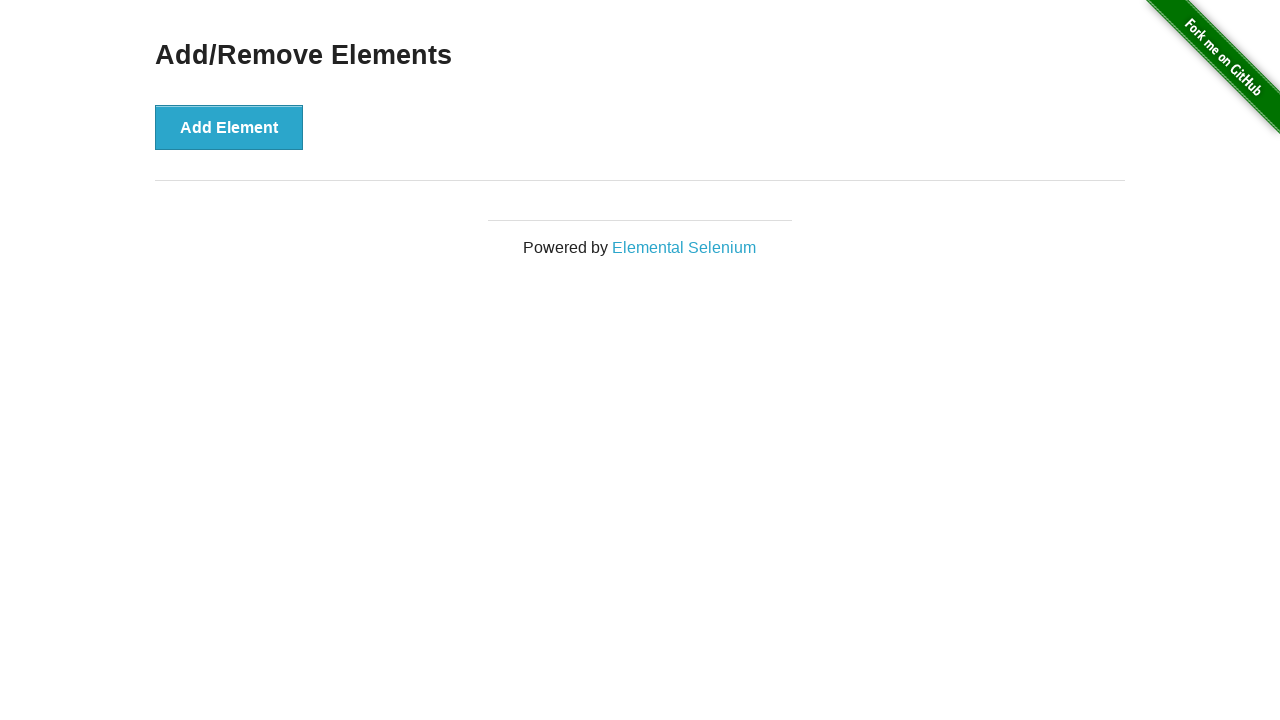